Tests a data types form by filling in personal information fields (name, address, city, country, email, phone, job position, company) and submitting the form, leaving zip code empty to verify validation behavior

Starting URL: https://bonigarcia.dev/selenium-webdriver-java/data-types.html

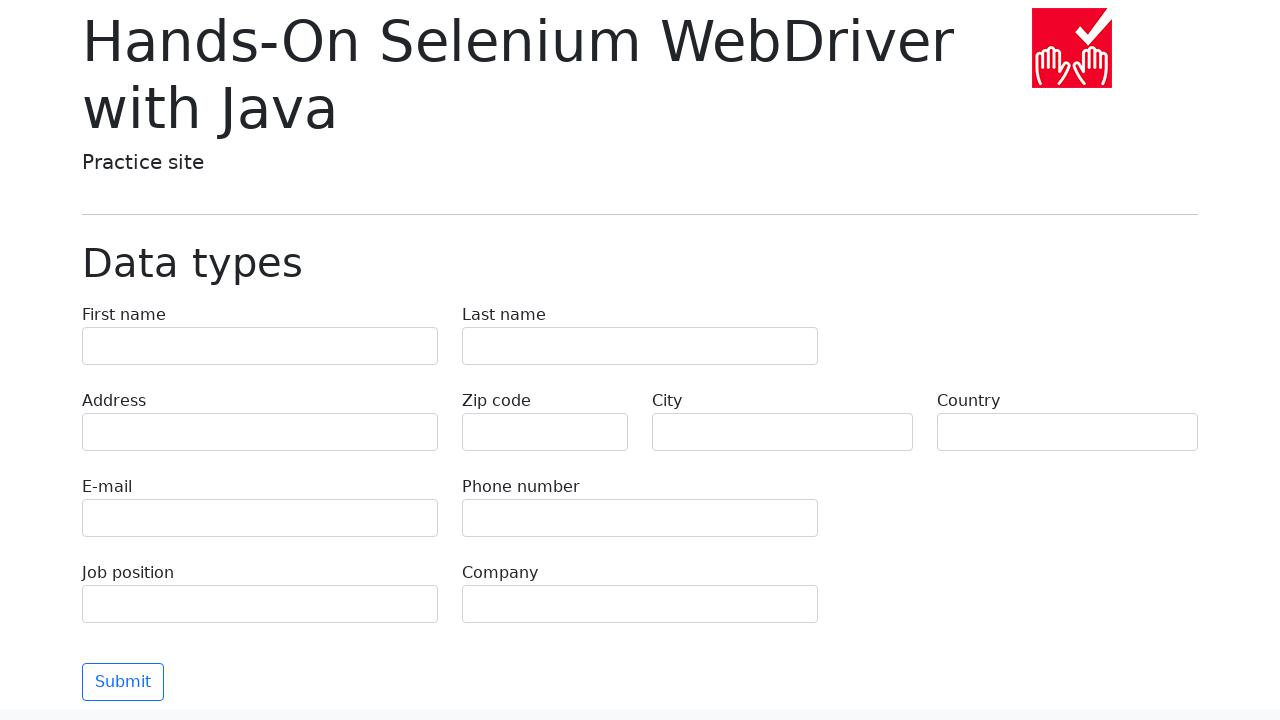

Filled first name field with 'Иван' on input[name='first-name']
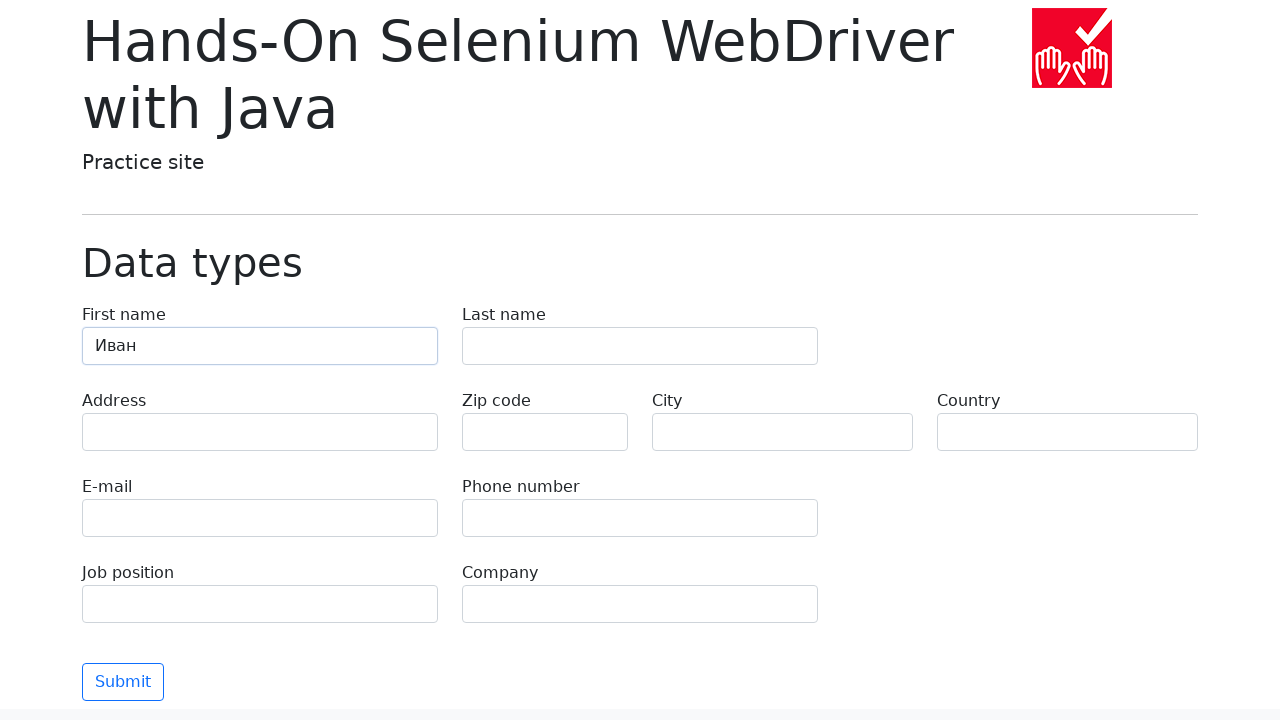

Filled last name field with 'Петров' on input[name='last-name']
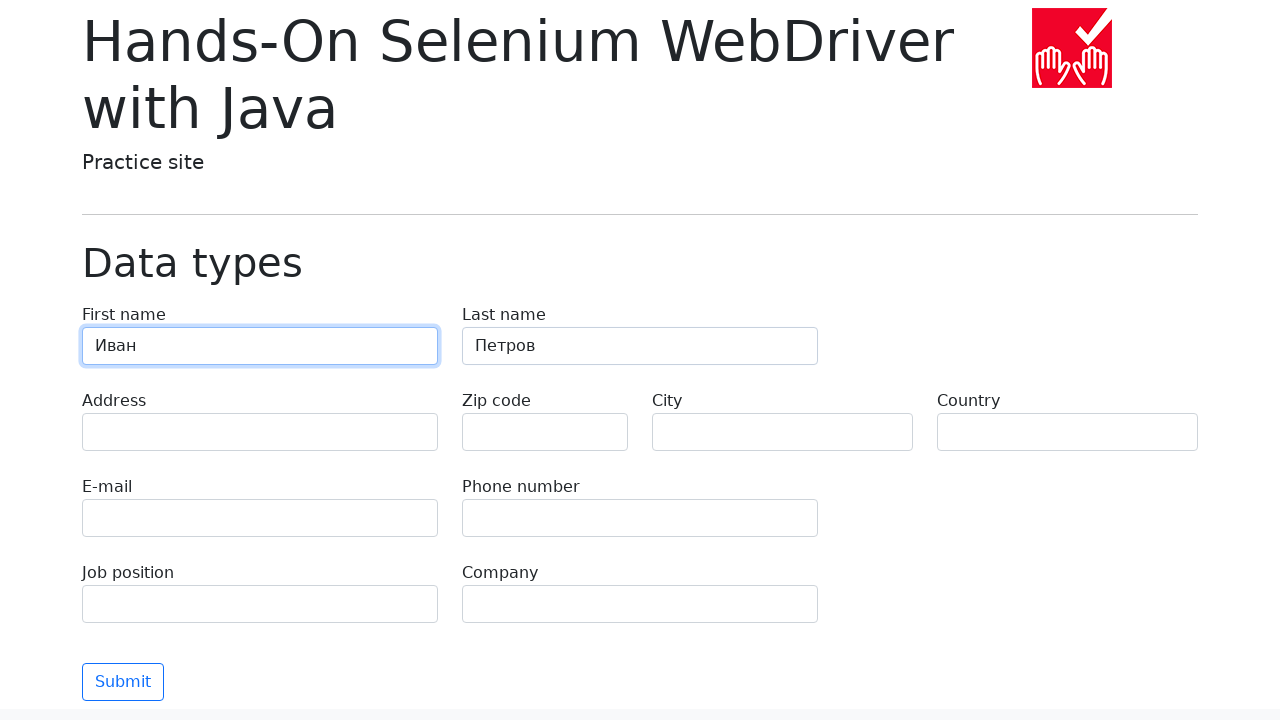

Filled address field with 'Ленина, 55-3' on input[name='address']
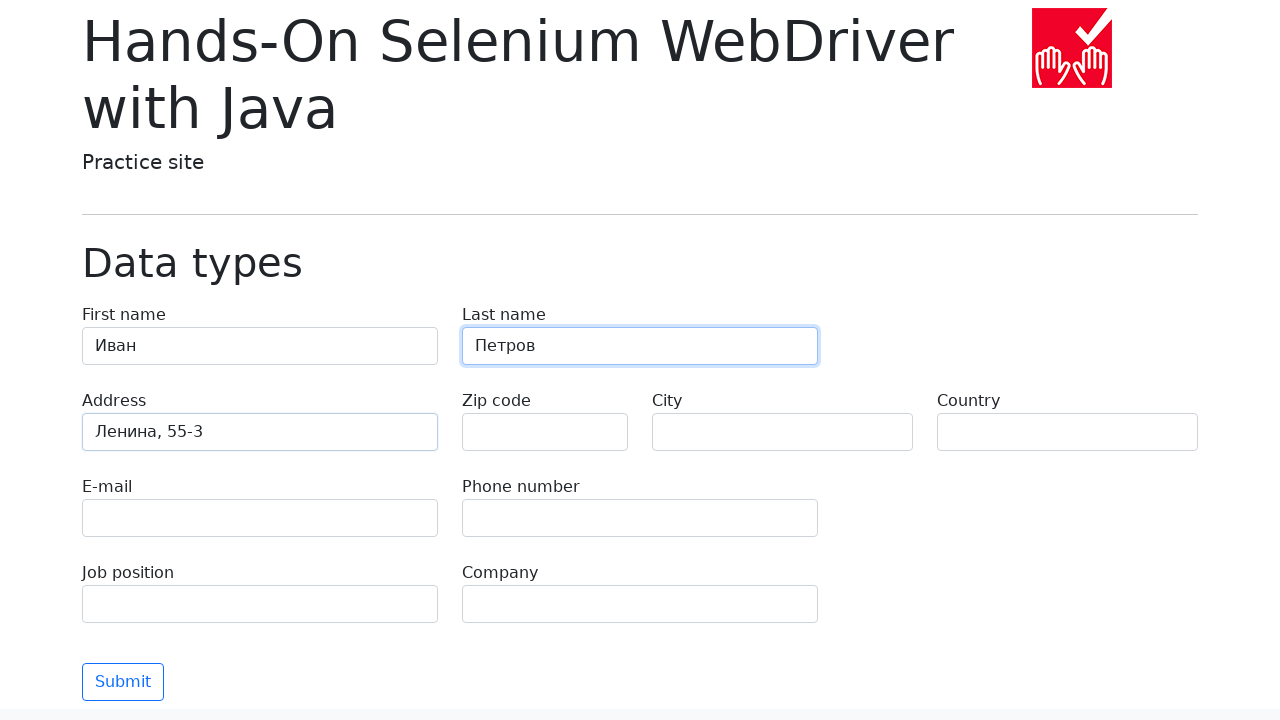

Left zip code field empty to test validation on input[name='zip-code']
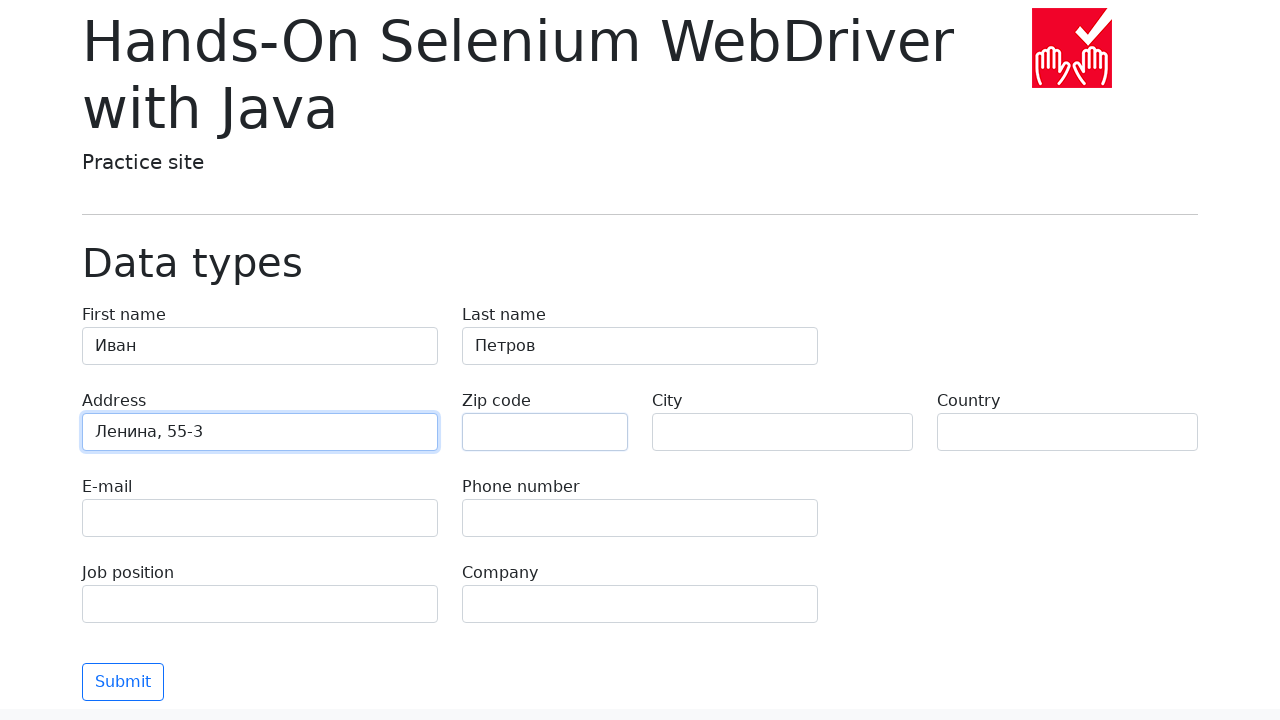

Filled city field with 'Москва' on input[name='city']
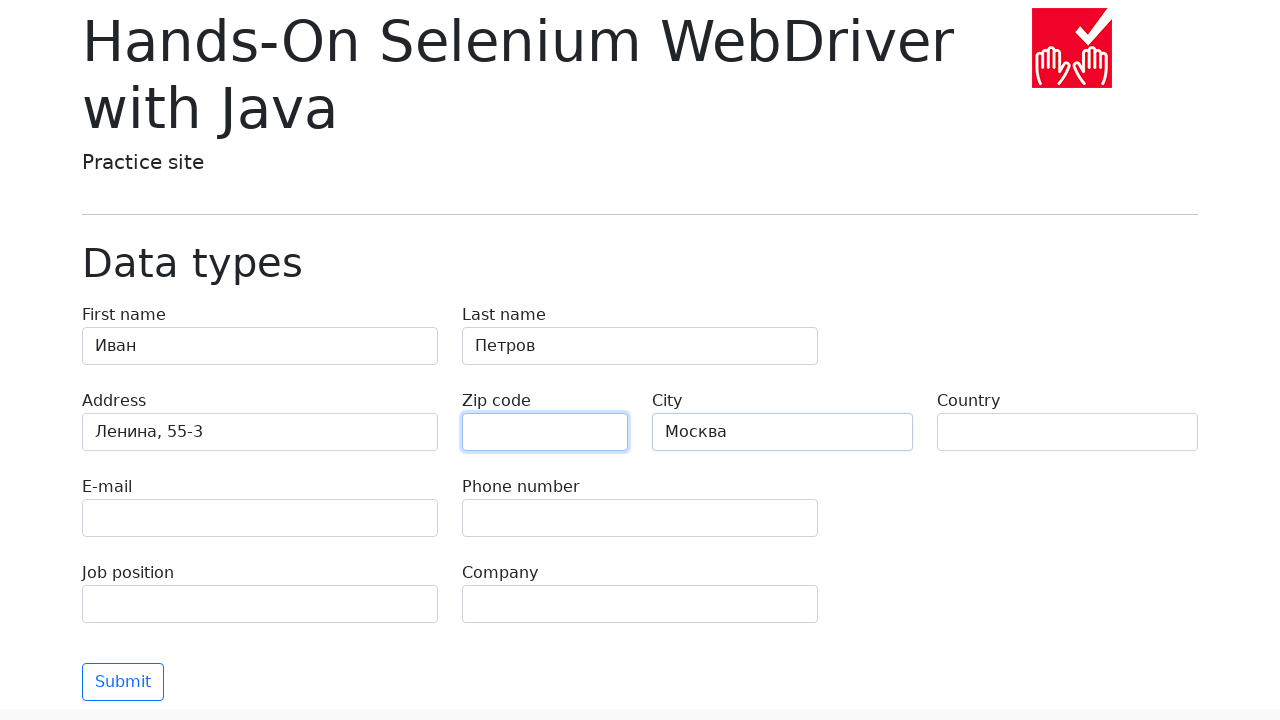

Filled country field with 'Россия' on input[name='country']
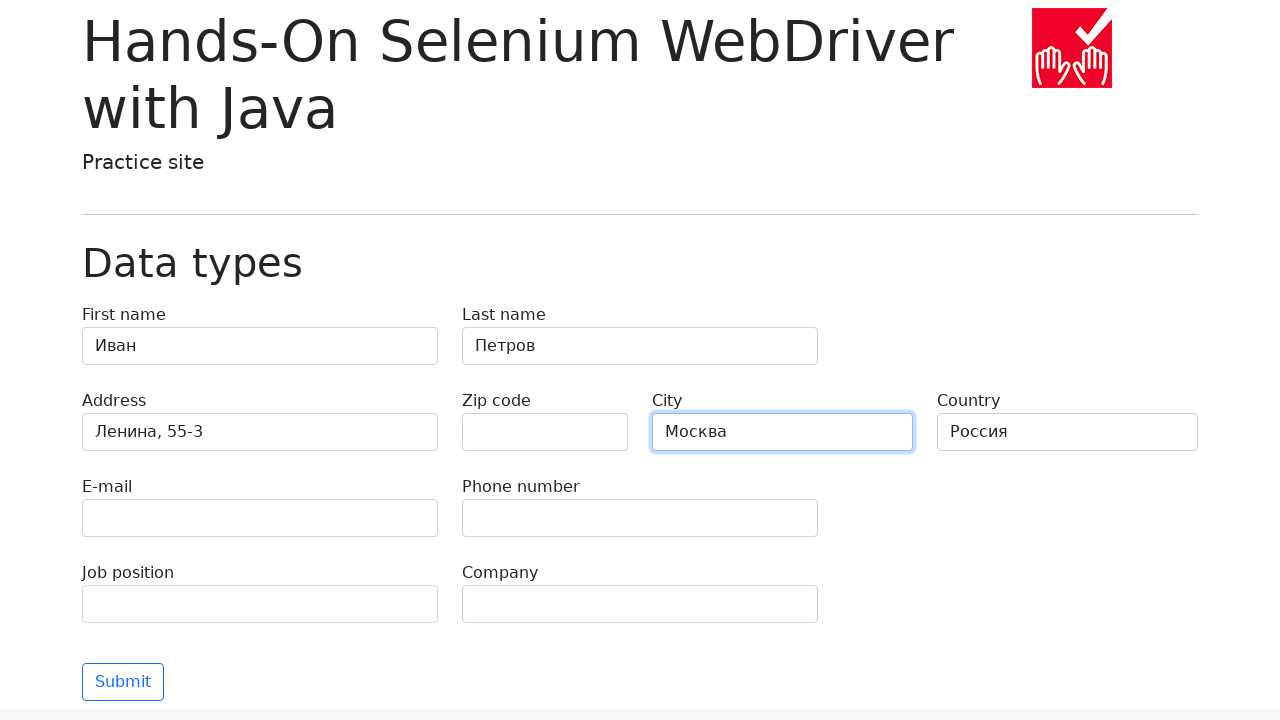

Filled email field with 'test@skypro.com' on input[name='e-mail']
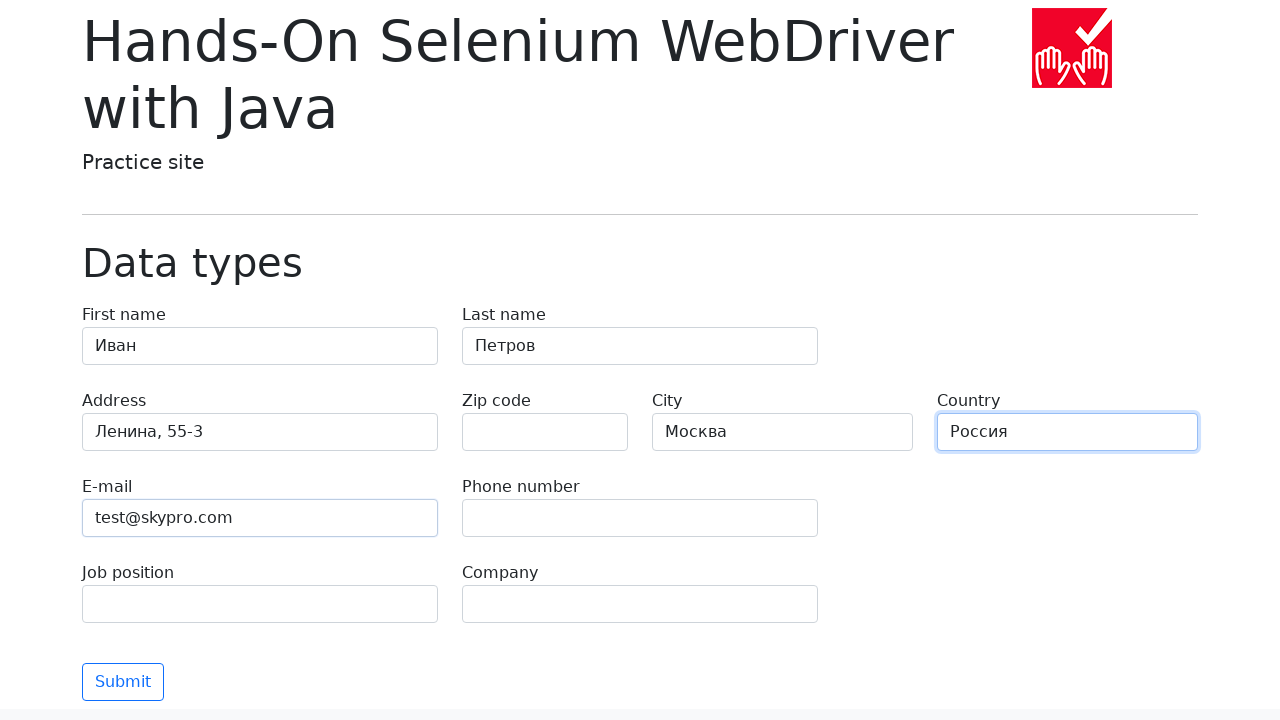

Filled phone field with '+7985899998787' on input[name='phone']
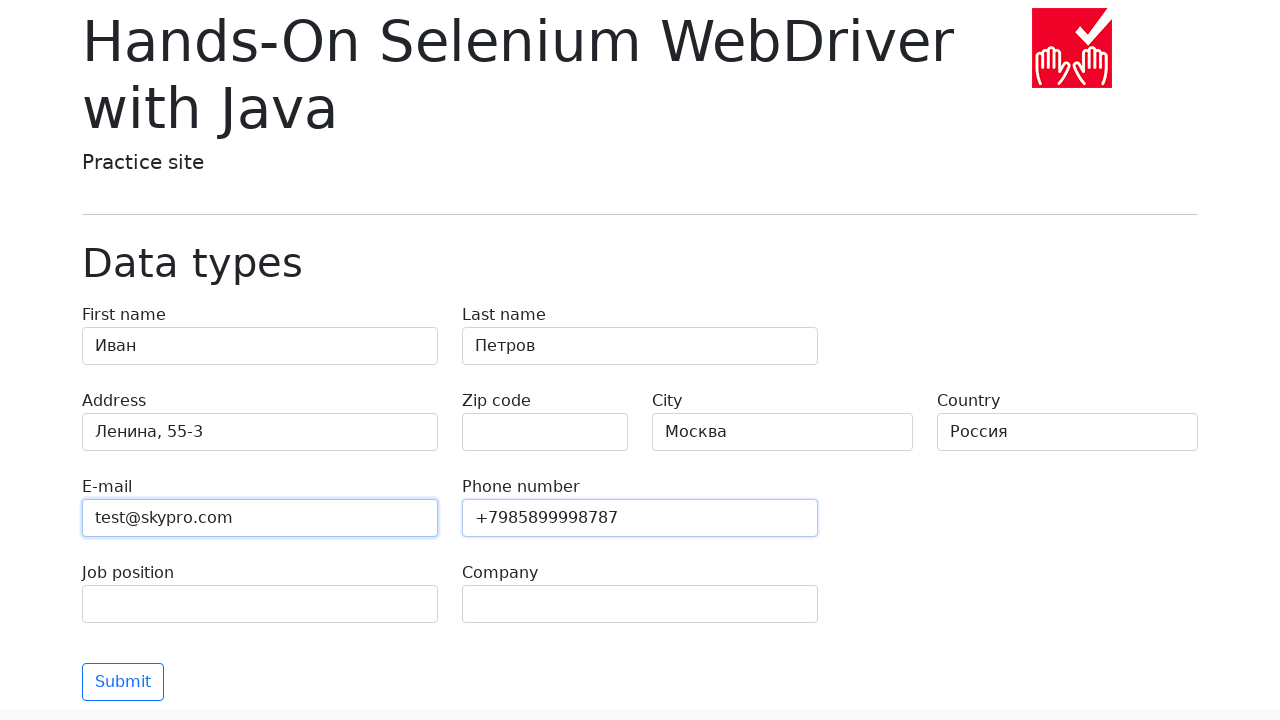

Filled job position field with 'QA' on input[name='job-position']
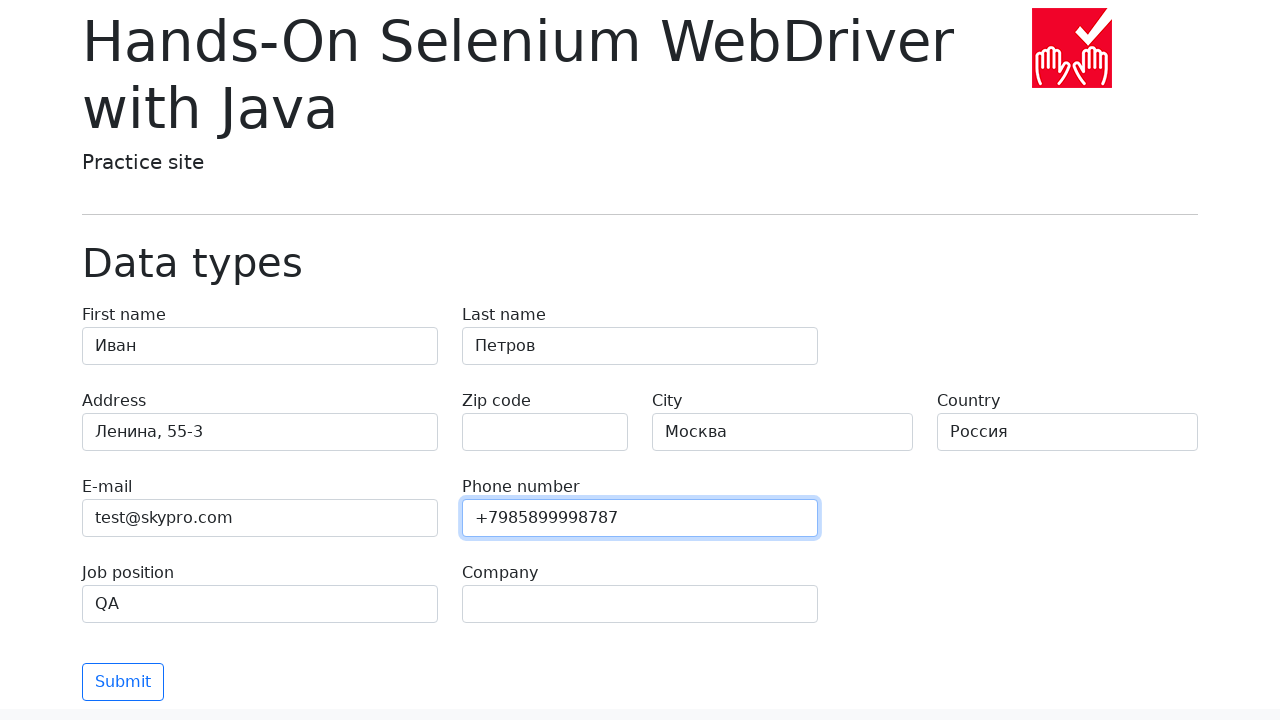

Filled company field with 'SkyPro' on input[name='company']
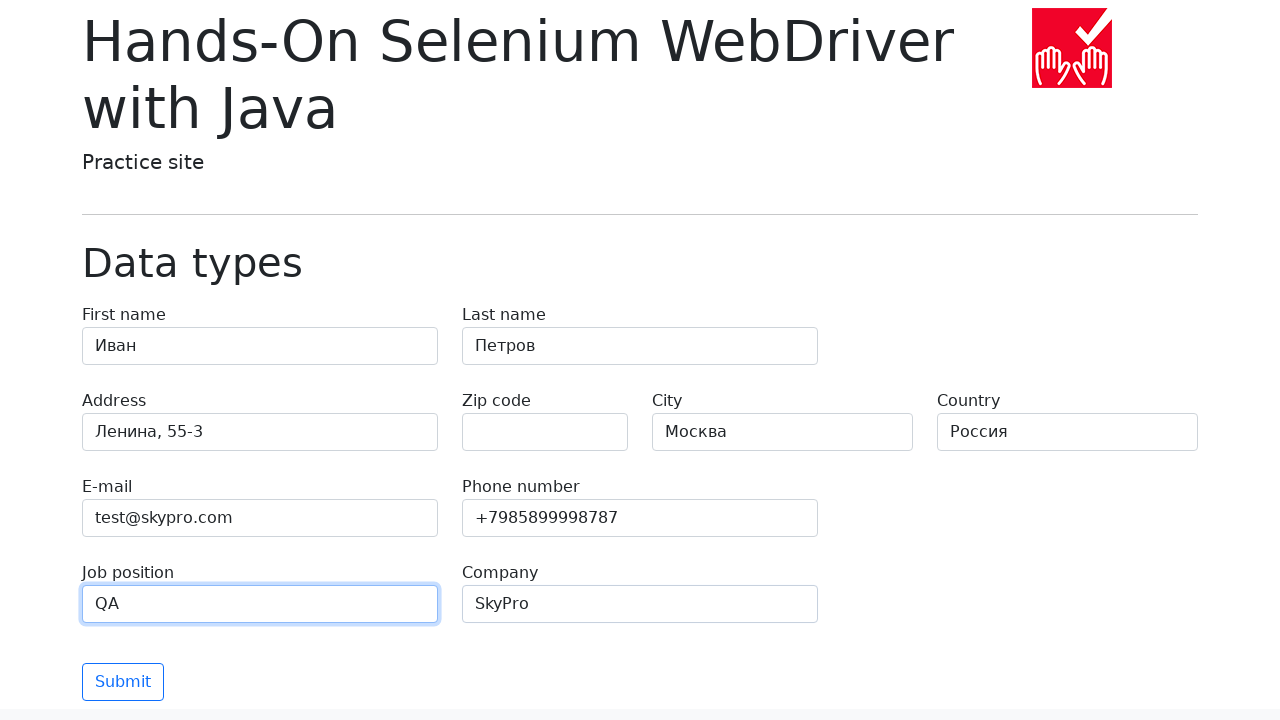

Clicked submit button to submit the form at (123, 682) on button.btn.btn-outline-primary.mt-3
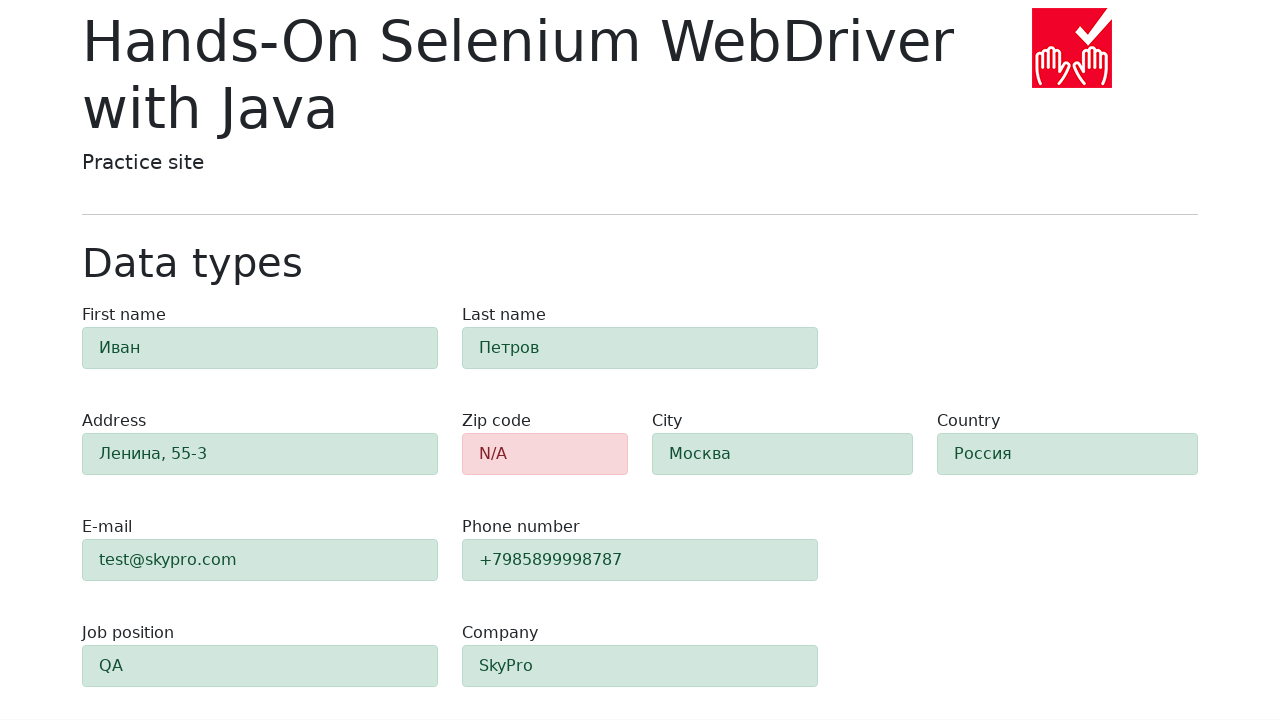

Form submission validation triggered - zip code error appeared
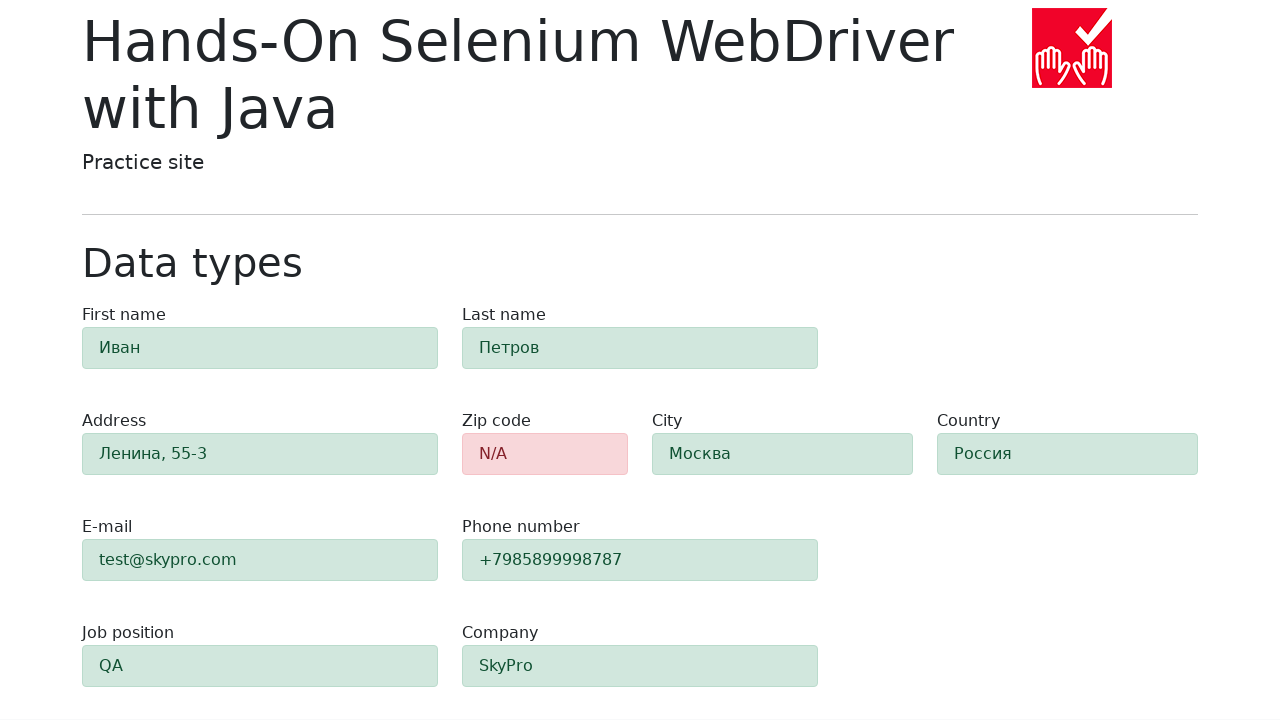

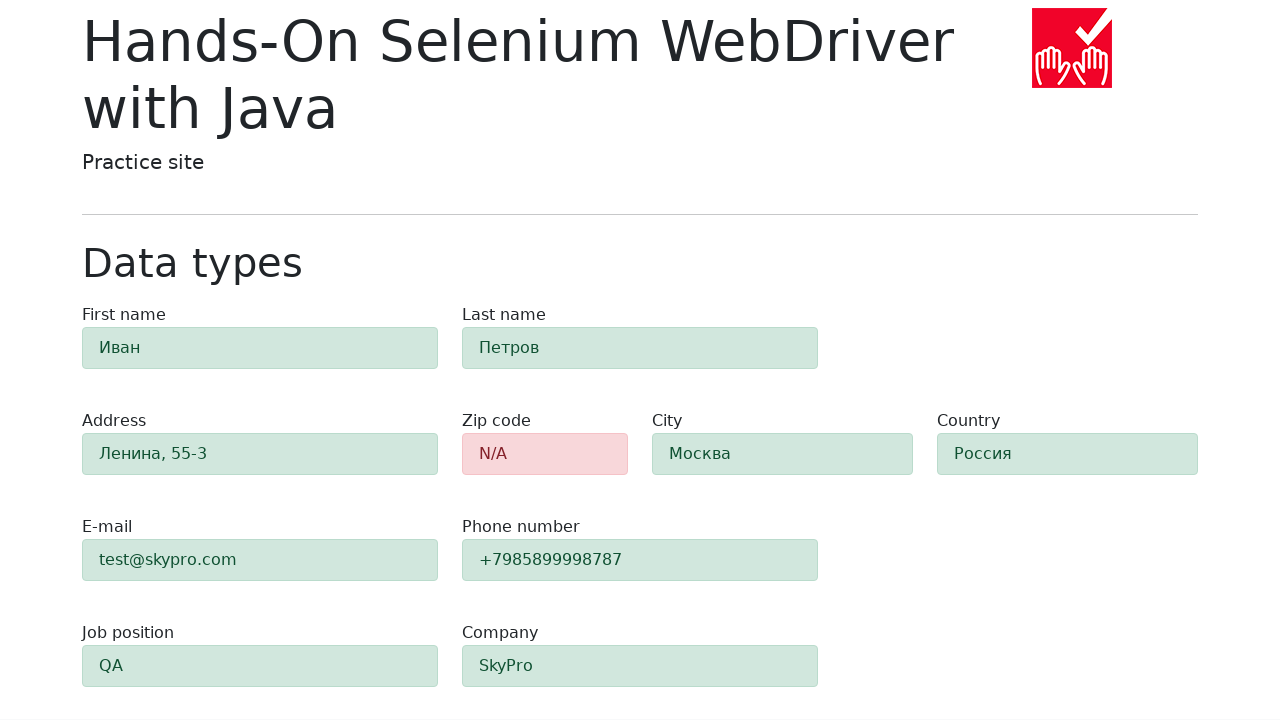